Tests window handling functionality by opening a new window, switching between windows, and verifying window titles

Starting URL: https://leafground.com/window.xhtml

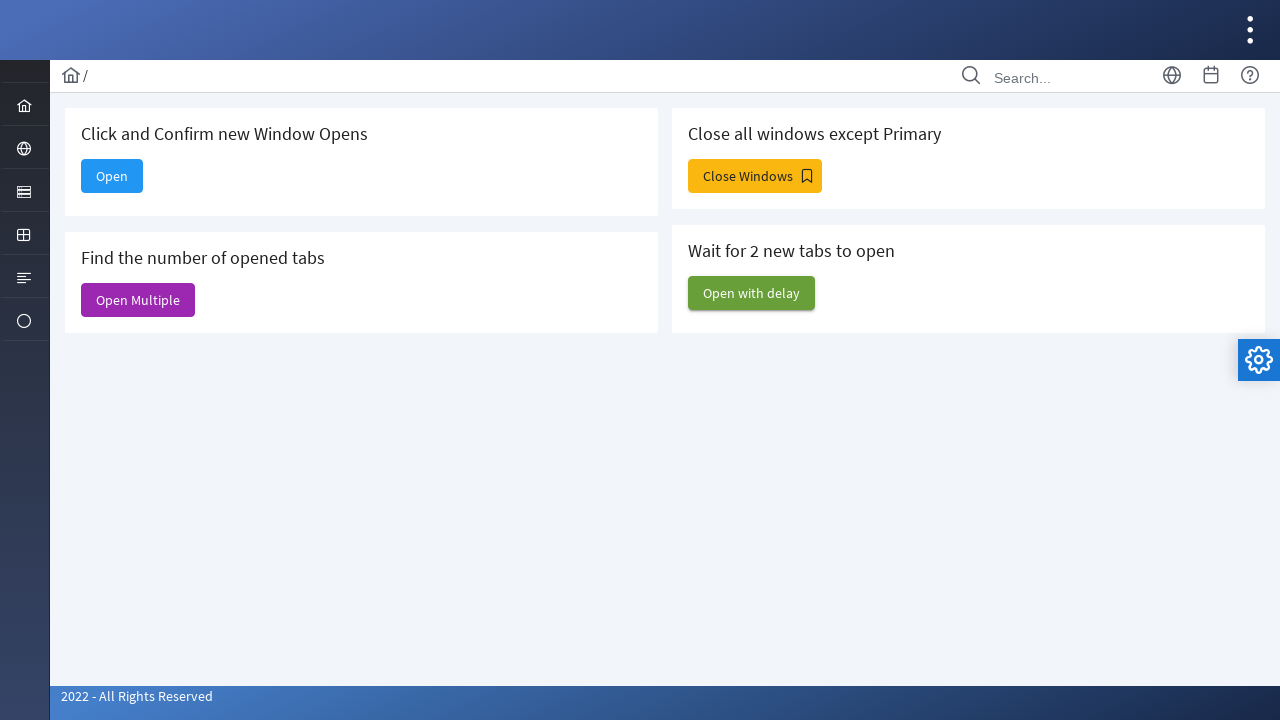

Clicked Open button to open a new window at (112, 176) on xpath=//span[text()='Open']
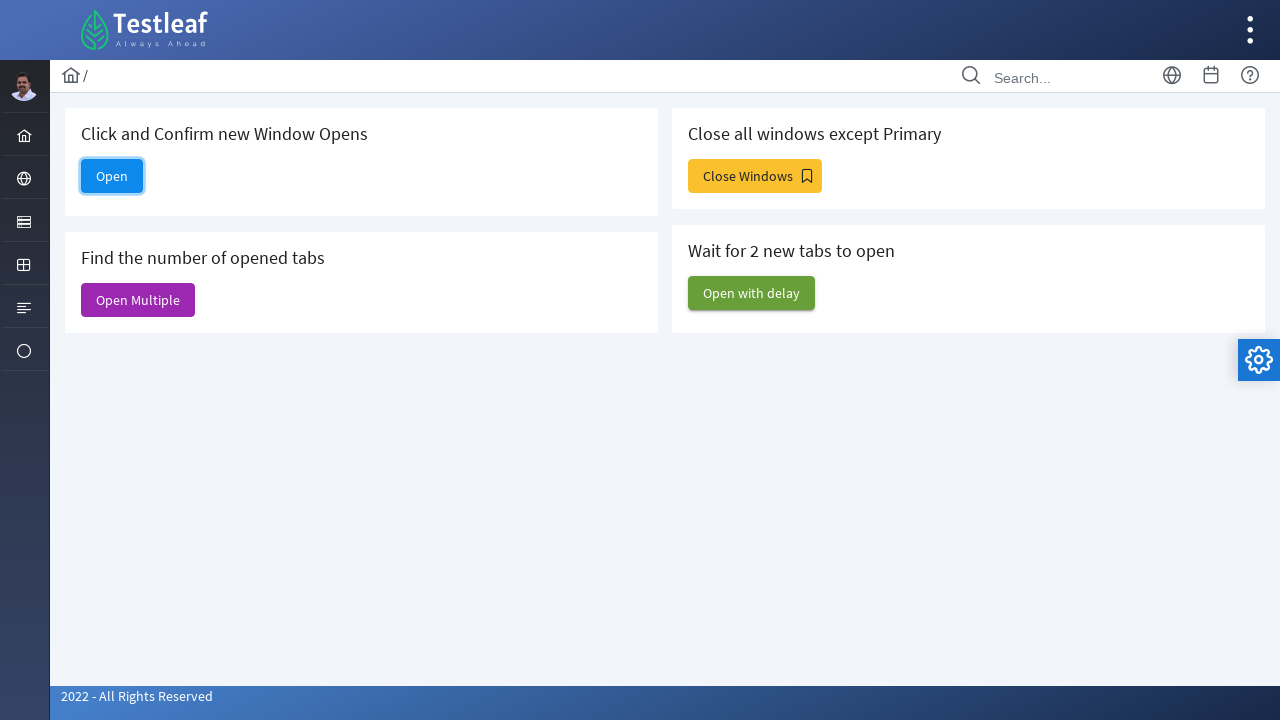

New window/tab opened and detected at (112, 176) on xpath=//span[text()='Open']
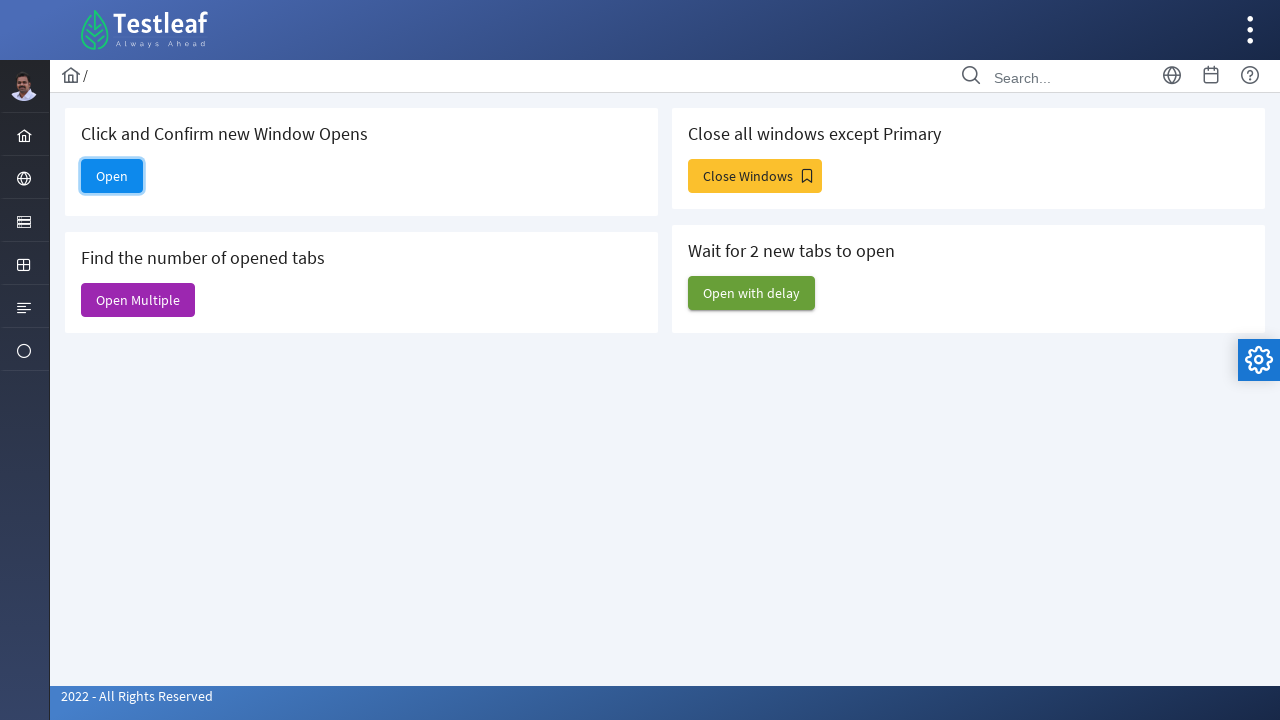

Retrieved parent window title: <bound method Page.title of <Page url='https://leafground.com/window.xhtml;jsessionid=node04vckpor62wqxcofexwz8e6so13074895.node0'>>
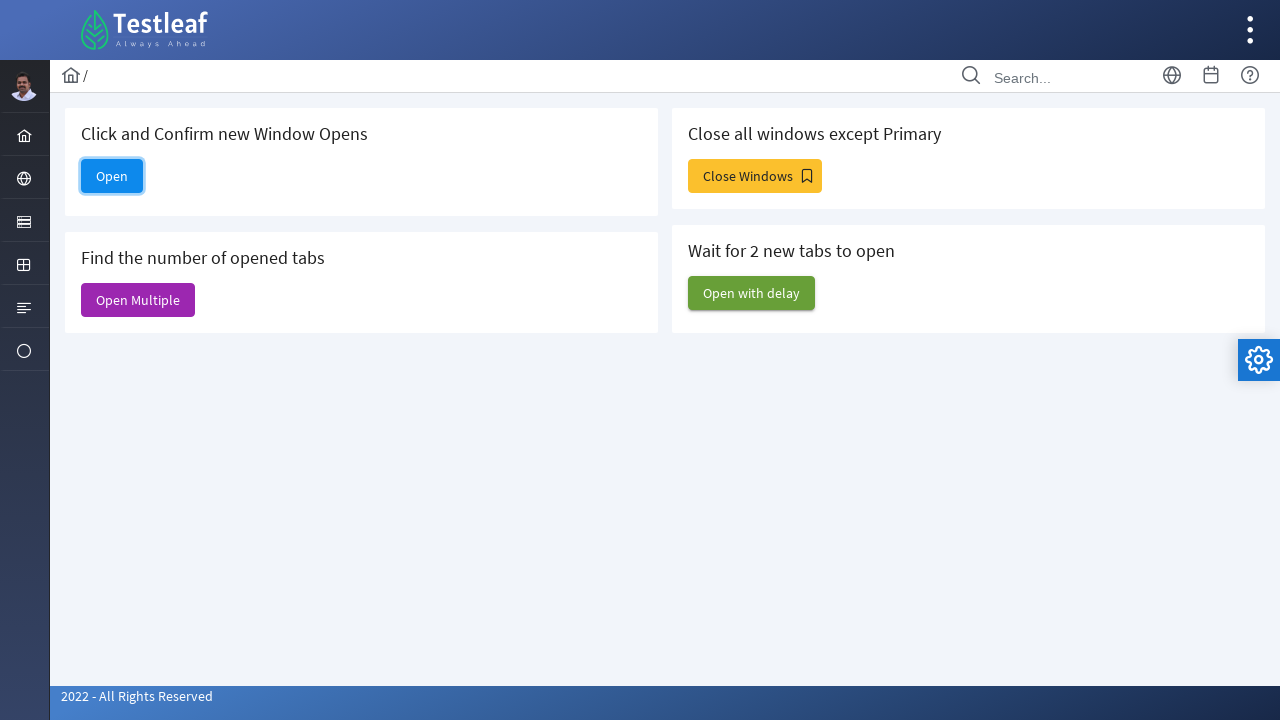

Retrieved new window title: <bound method Page.title of <Page url='https://leafground.com/dashboard.xhtml'>>
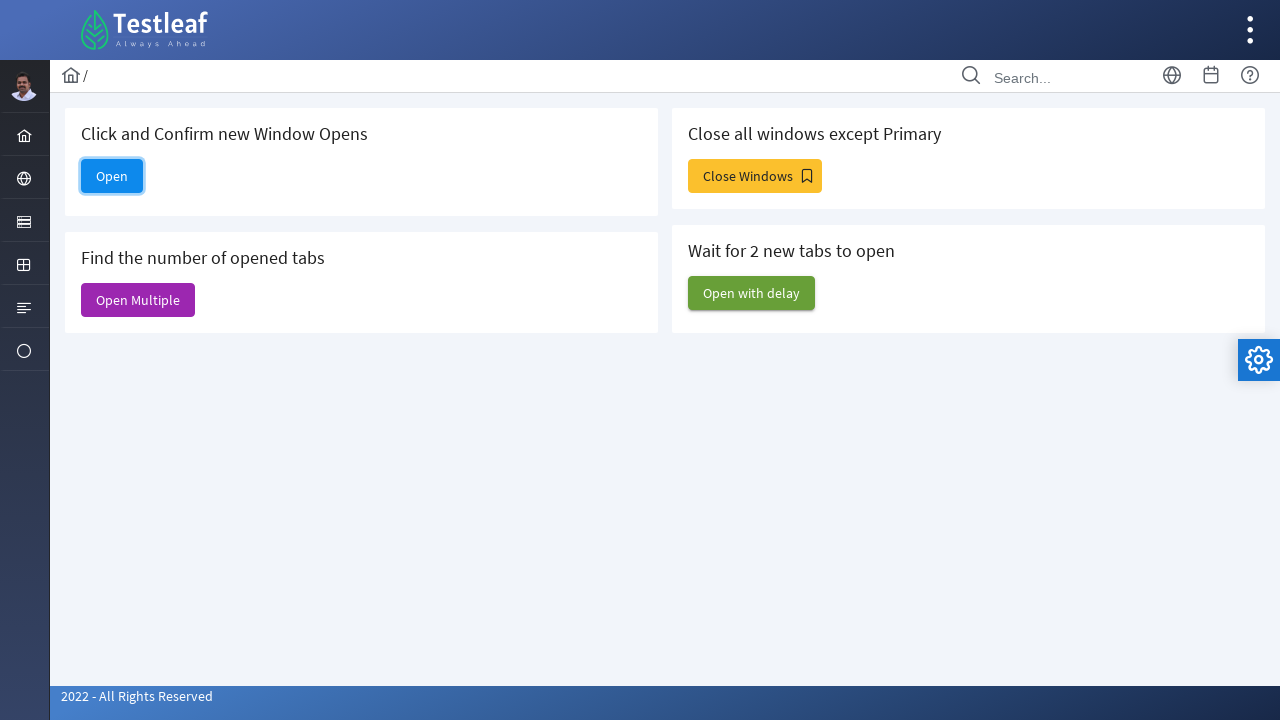

Closed the new window
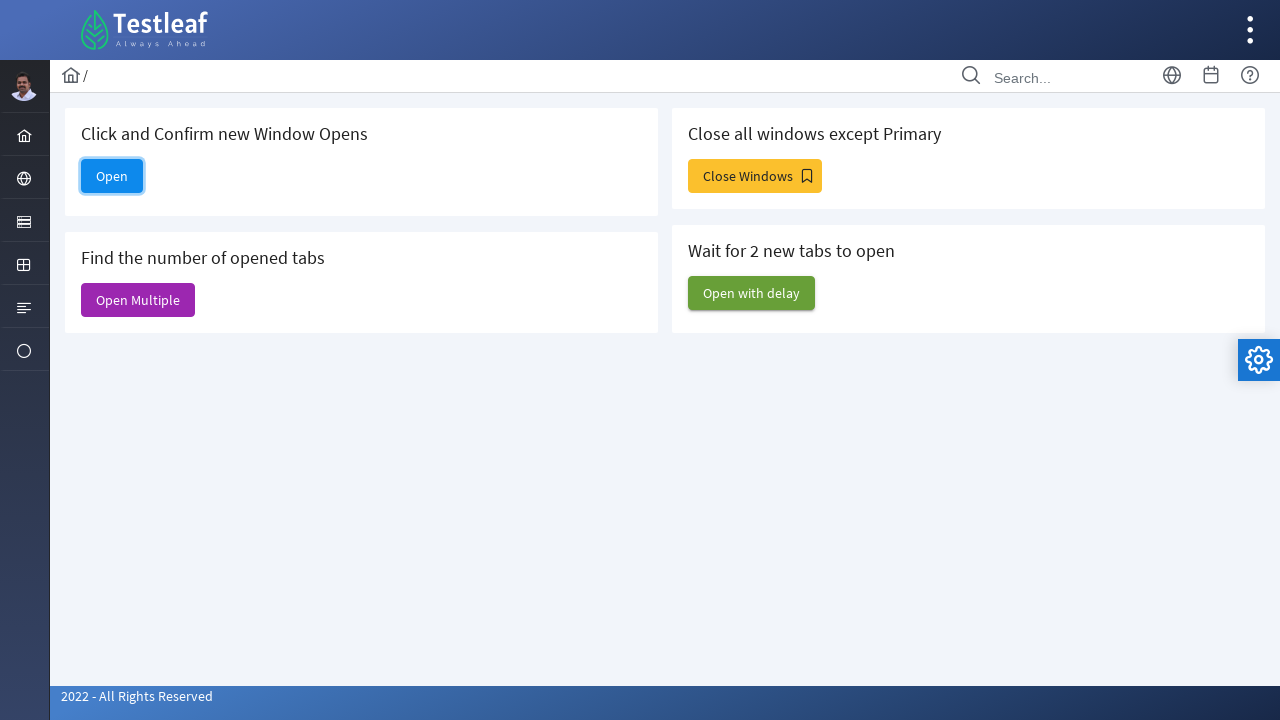

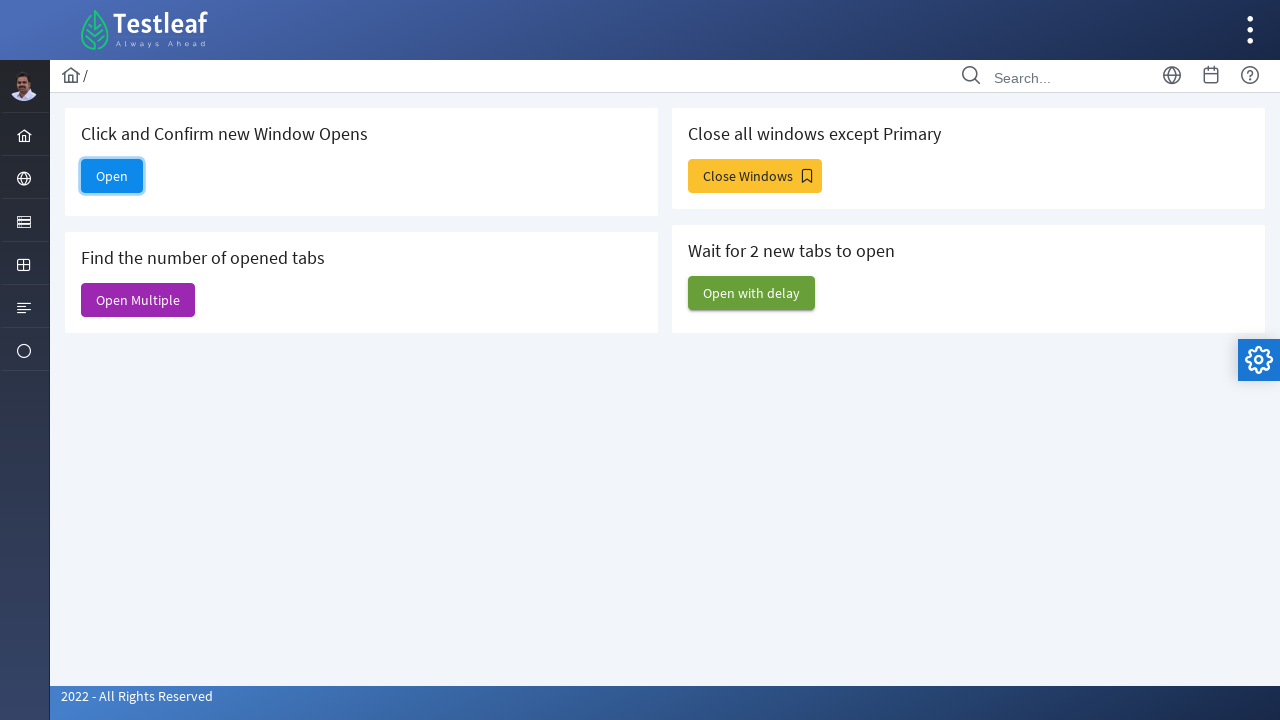